Tests browser window handling functionality on DemoQA by navigating to the Browser Windows section, then opening and interacting with new tabs, new windows, and message windows, verifying content and switching between them.

Starting URL: https://demoqa.com/

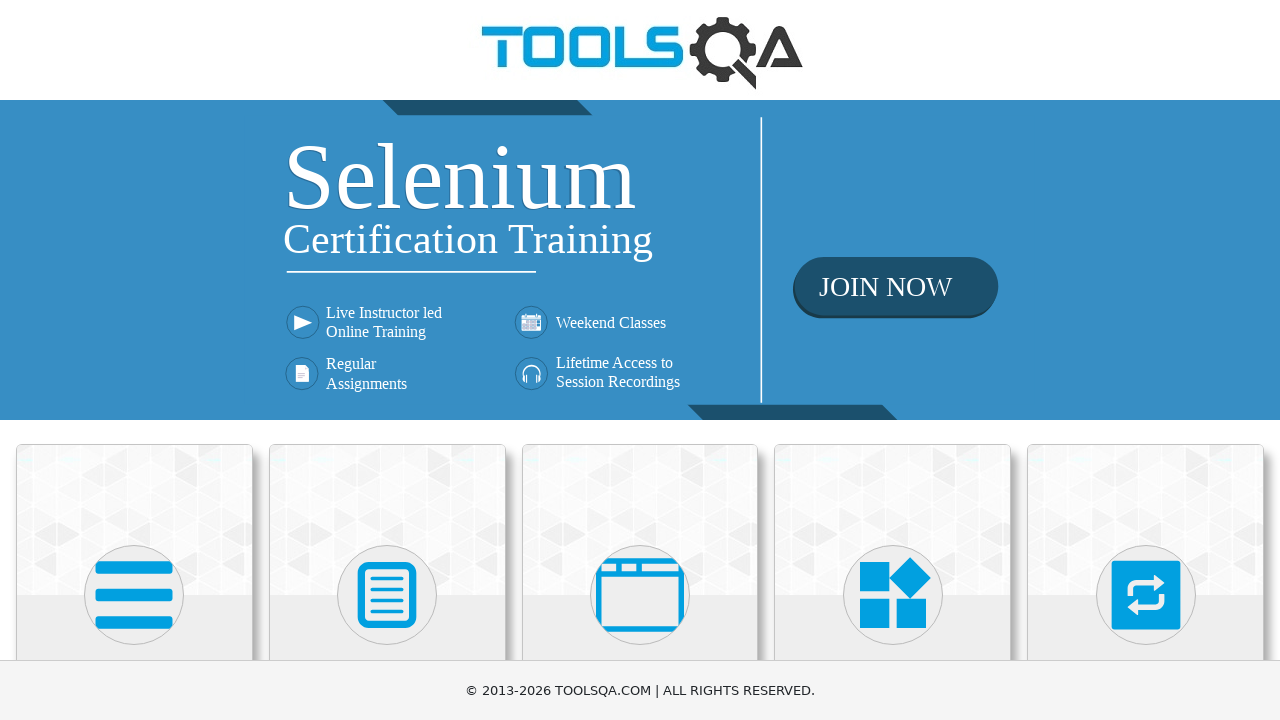

Located 'Alerts, Frame & Windows' menu
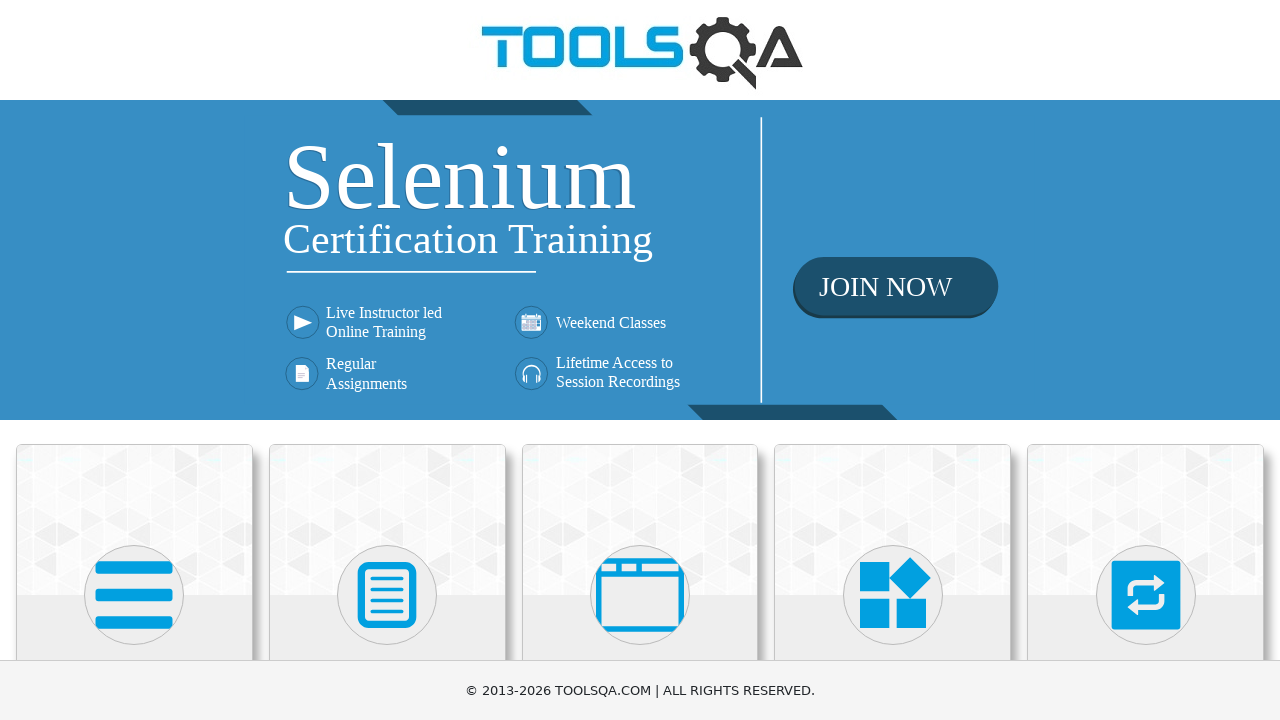

Scrolled 'Alerts, Frame & Windows' menu into view
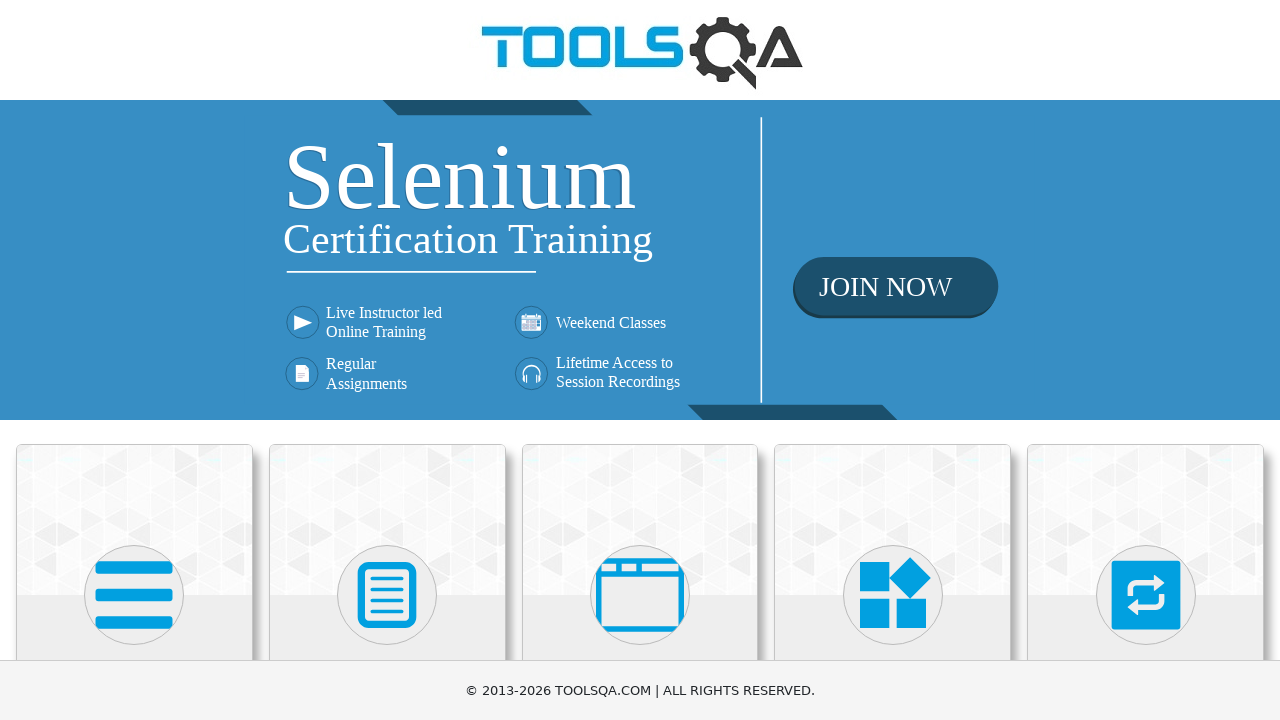

Clicked 'Alerts, Frame & Windows' menu at (640, 360) on xpath=//h5[text()='Alerts, Frame & Windows']
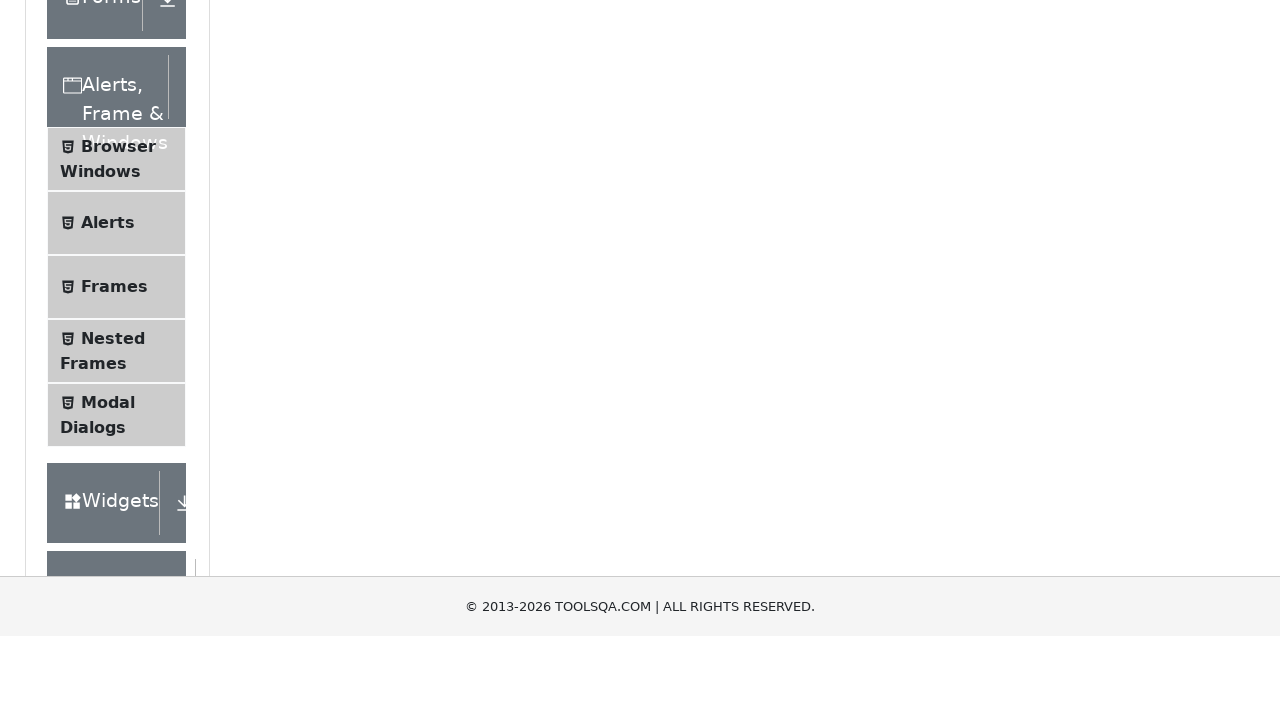

Clicked 'Browser Windows' submenu at (118, 424) on xpath=//span[text()='Browser Windows']
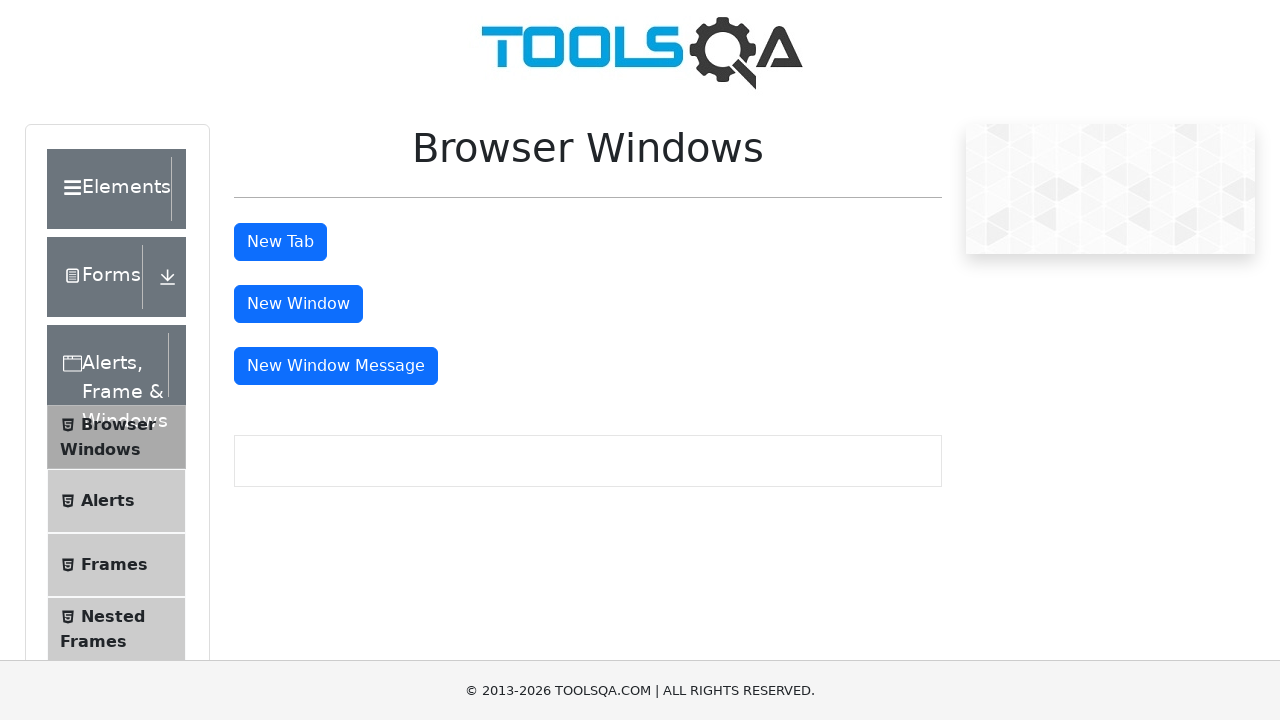

Clicked 'New Tab' button at (280, 242) on #tabButton
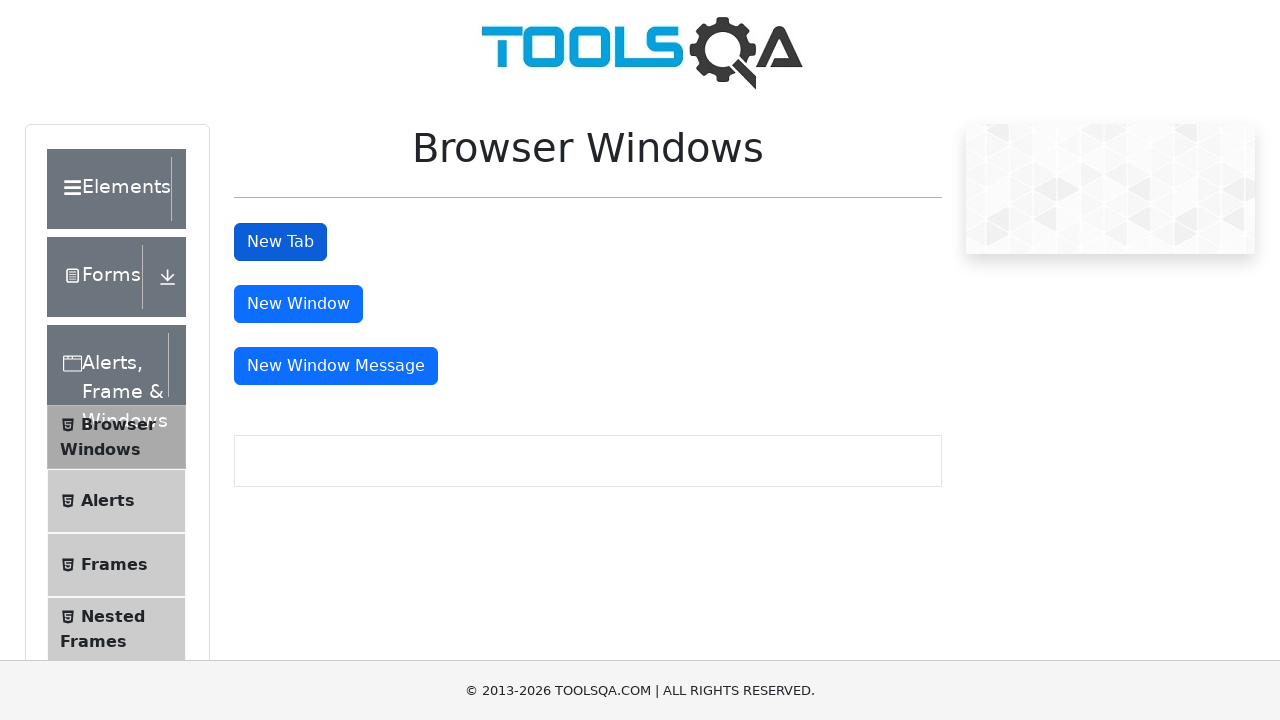

New tab opened and loaded
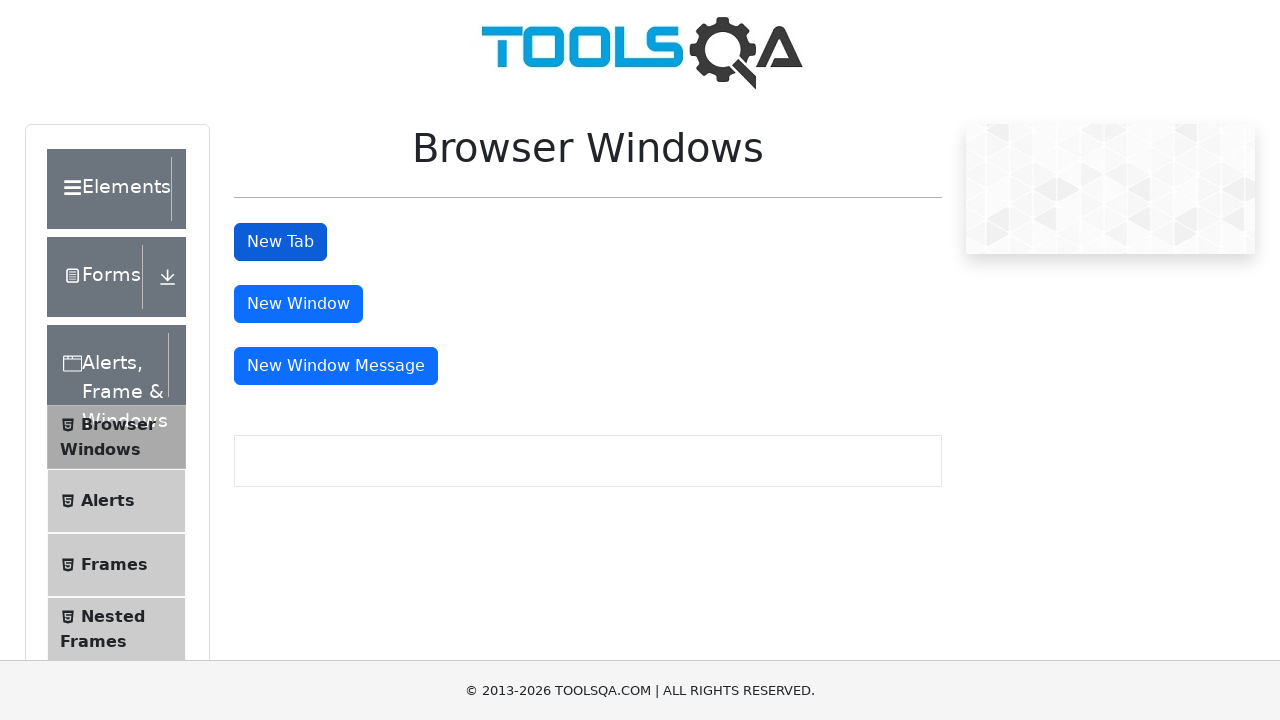

Located sample heading on new tab
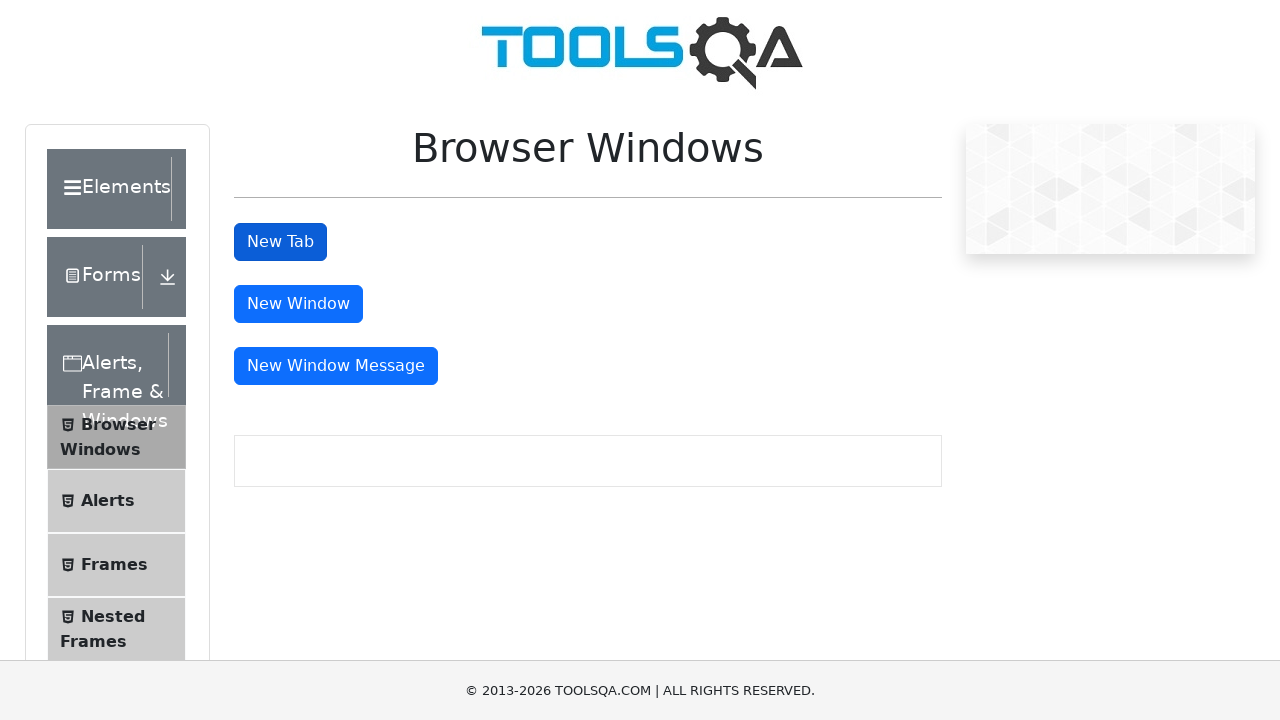

Verified new tab heading text is 'This is a sample page'
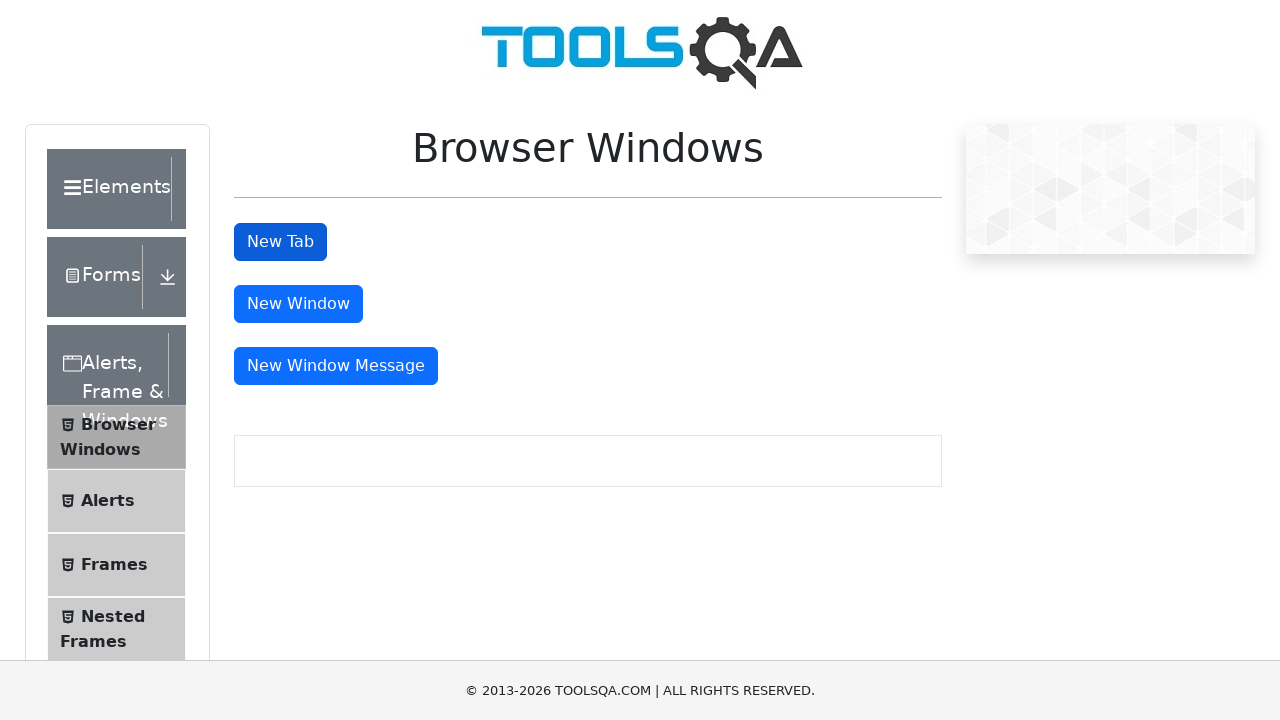

Closed new tab
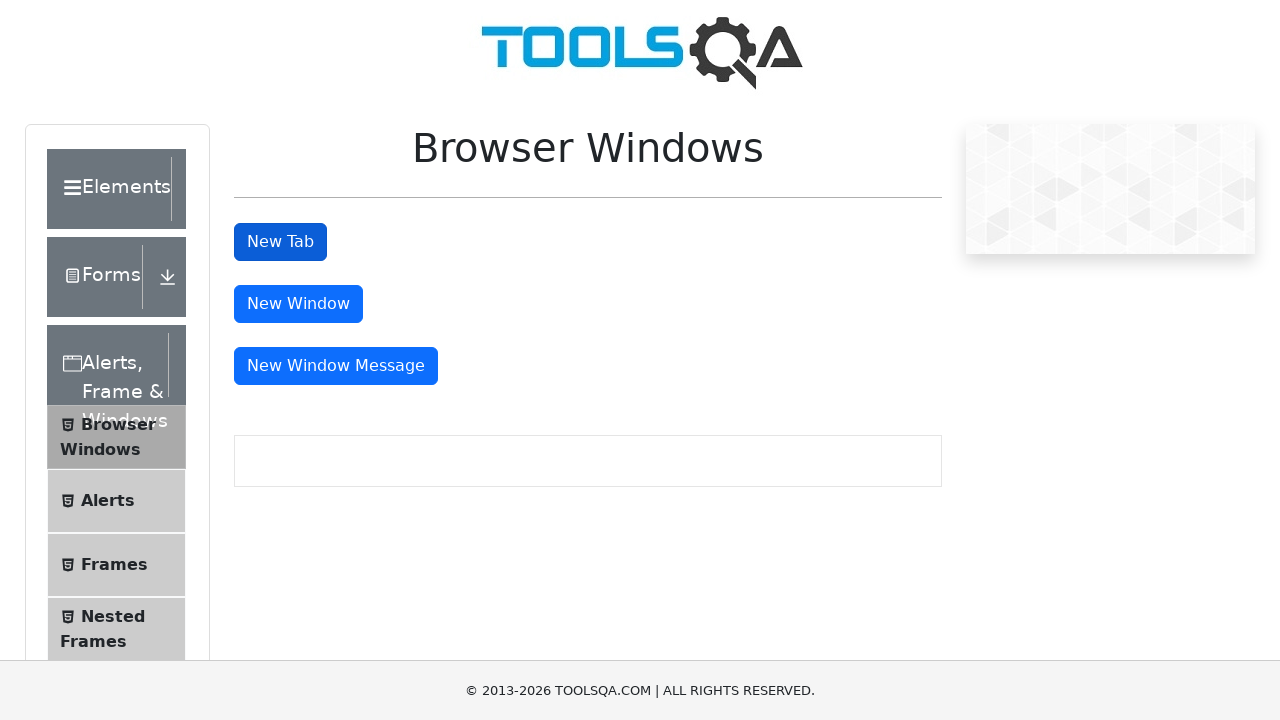

Clicked 'New Window' button at (298, 304) on #windowButton
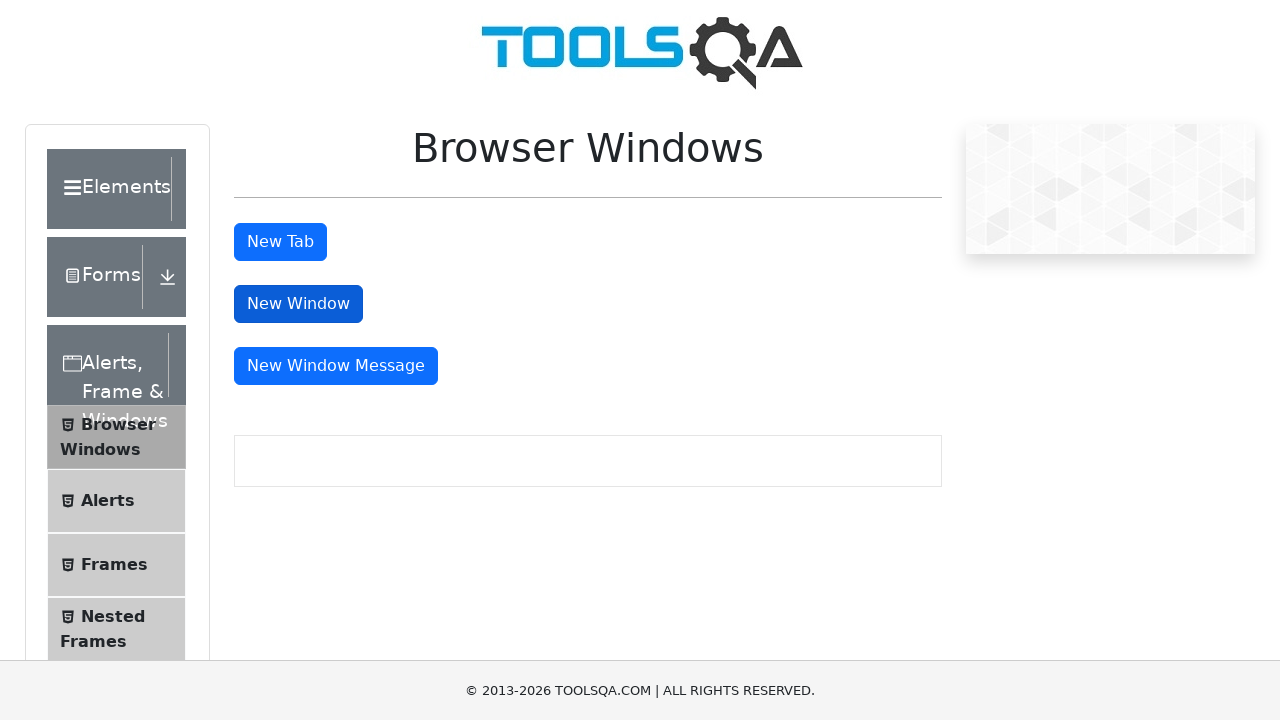

New window opened and loaded
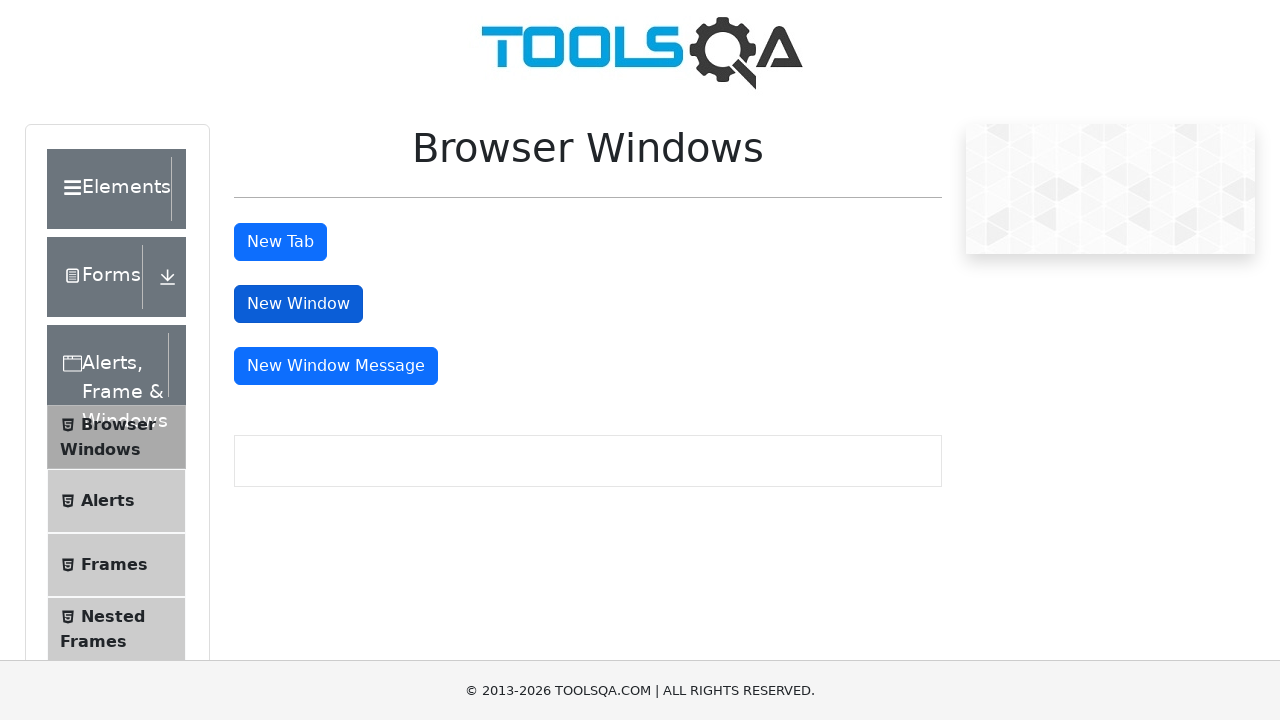

Located sample heading on new window
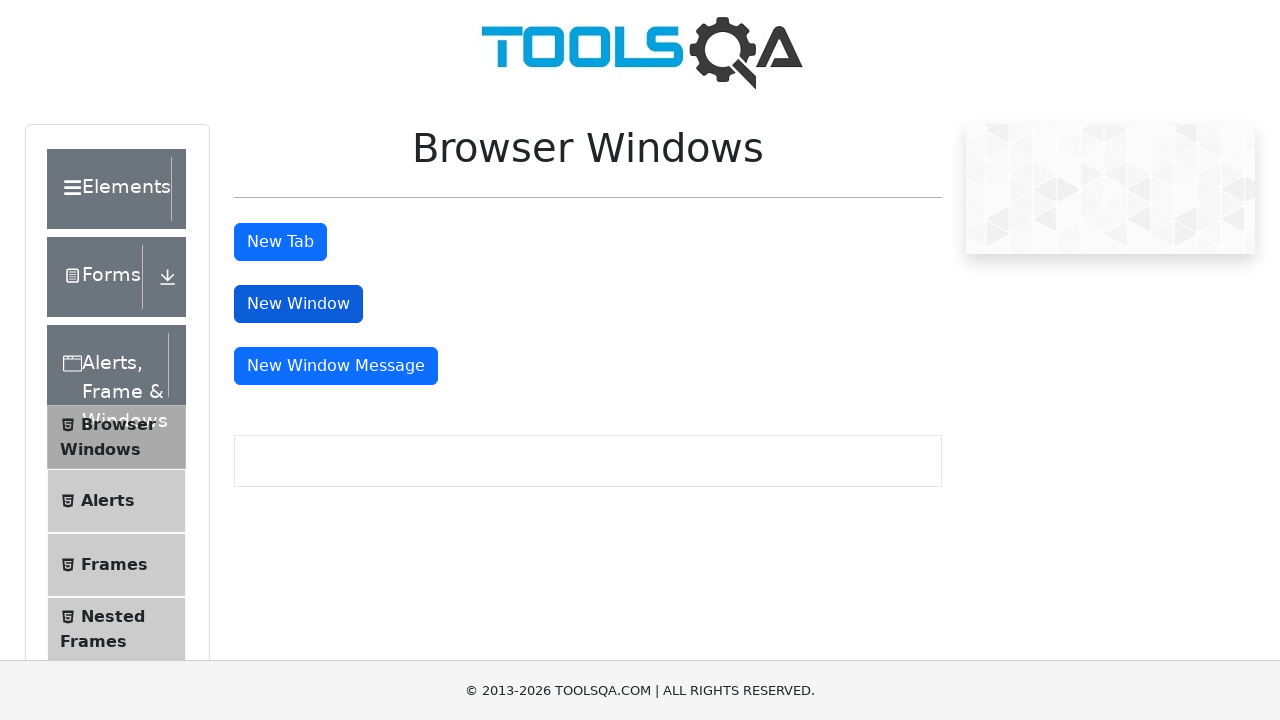

Verified new window heading text is 'This is a sample page'
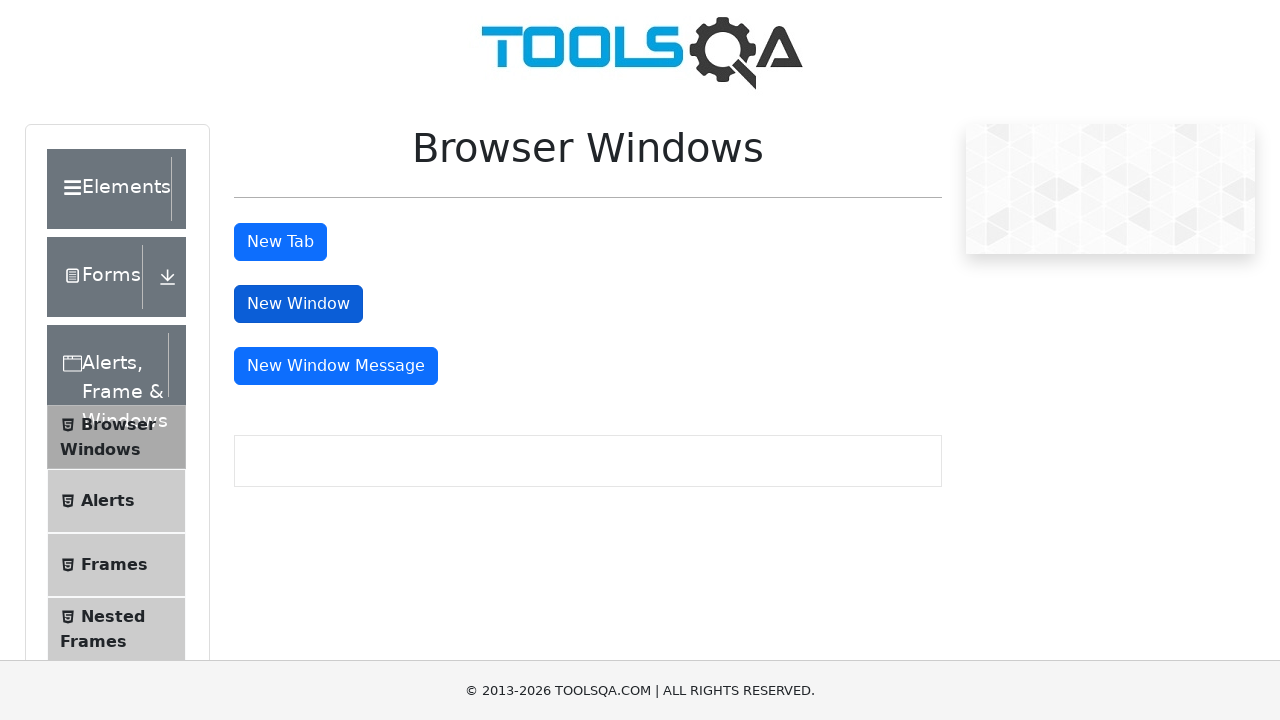

Closed new window
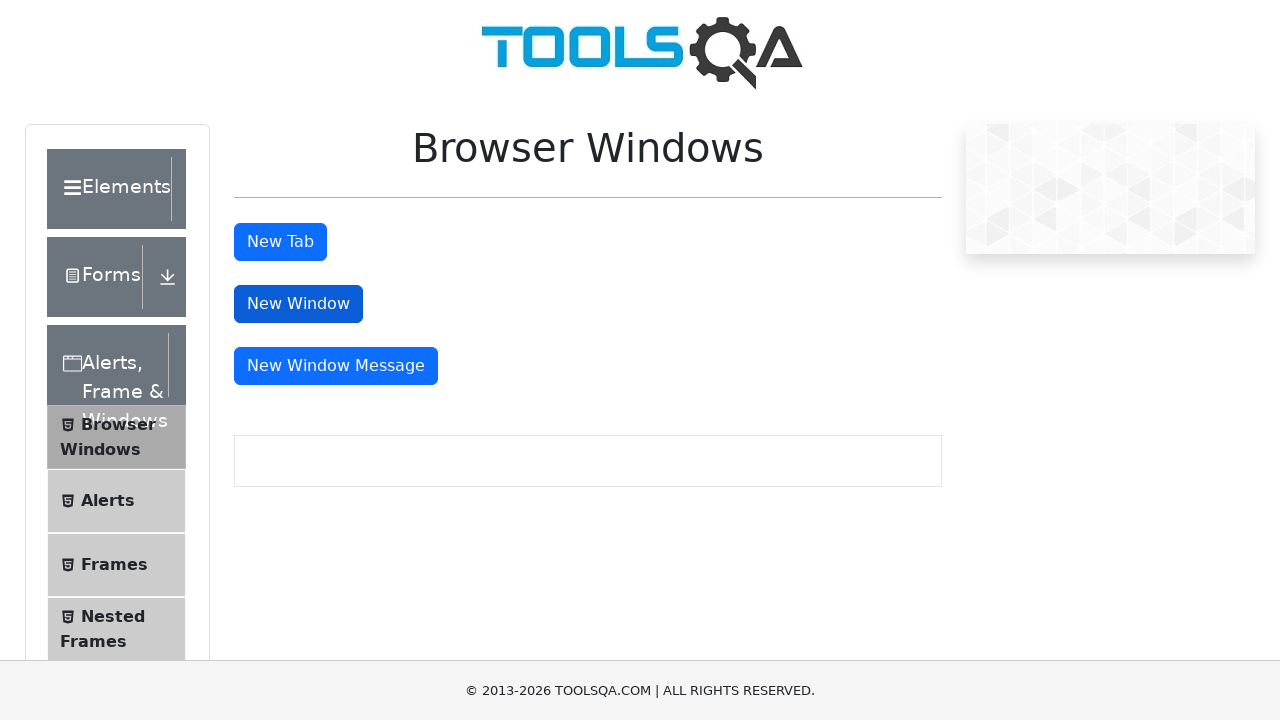

Clicked 'New Window Message' button at (336, 366) on #messageWindowButton
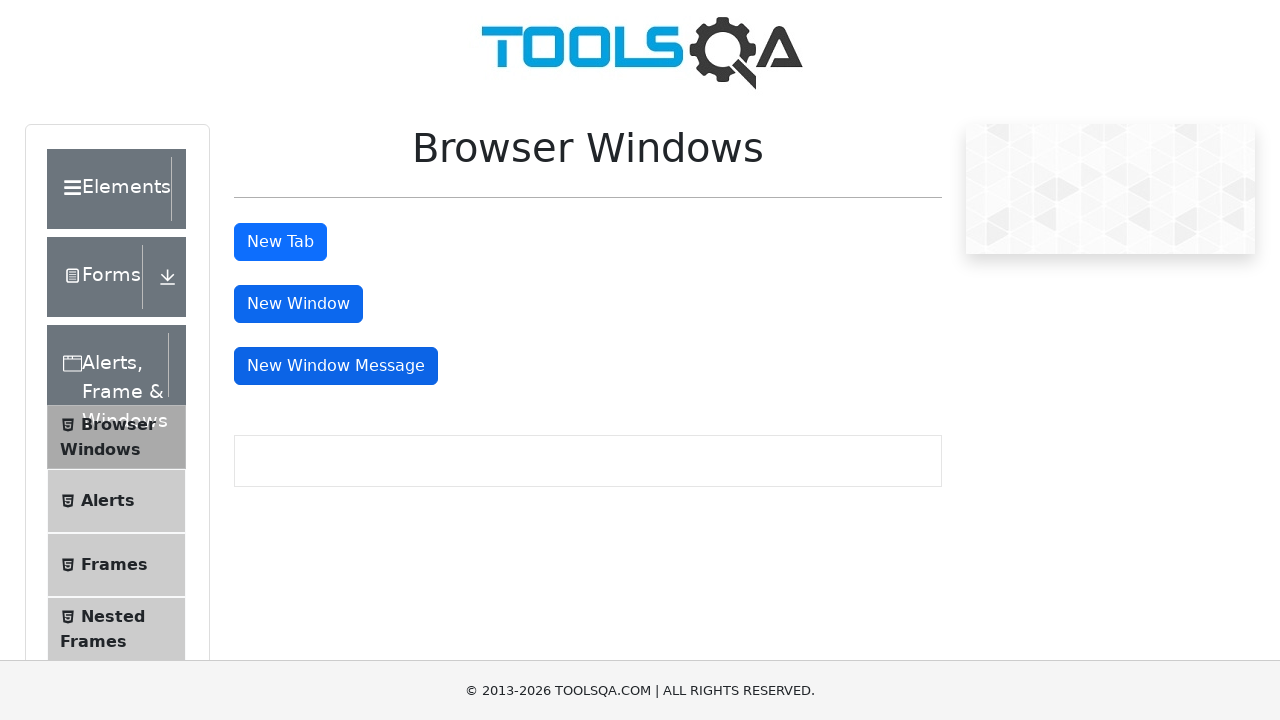

Message window opened and loaded
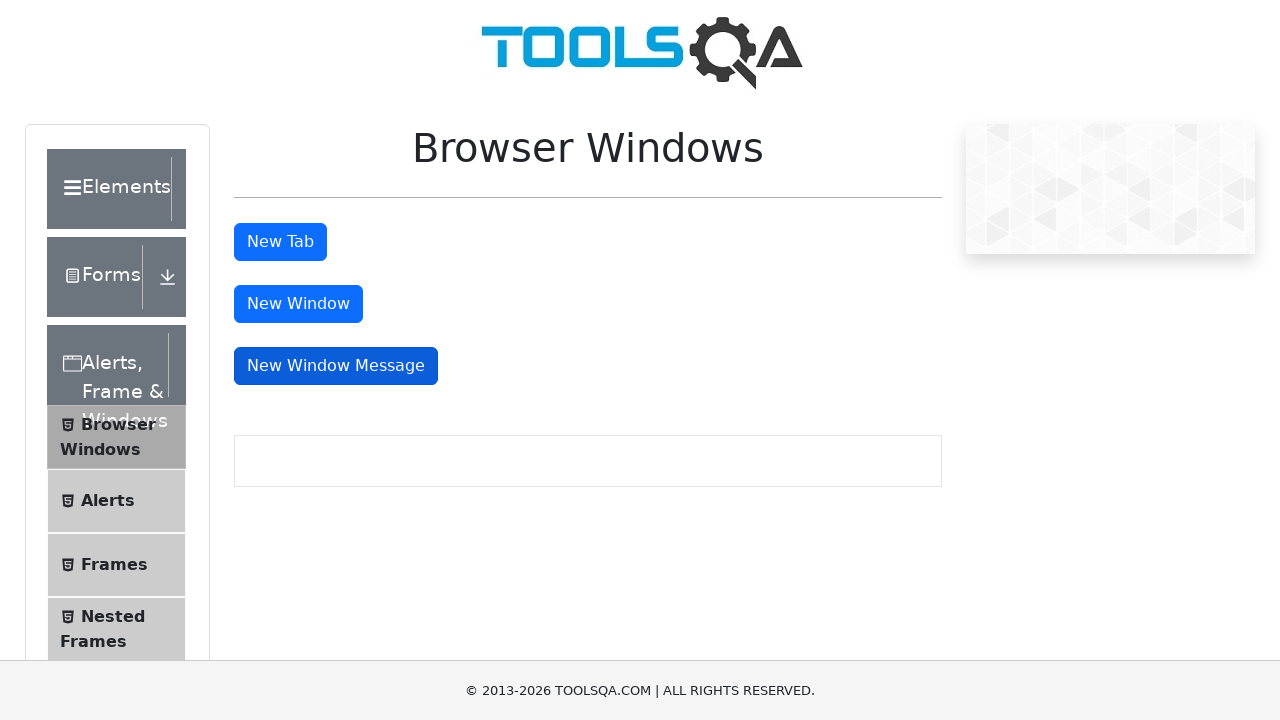

Closed message window
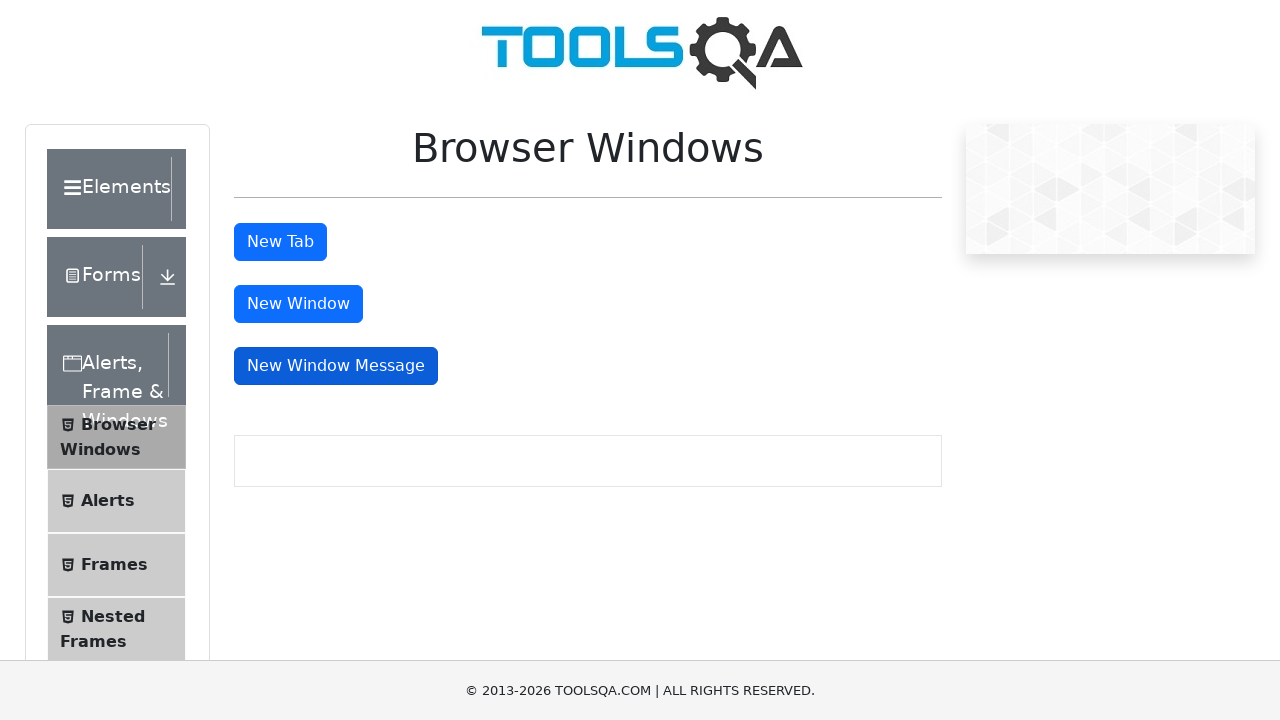

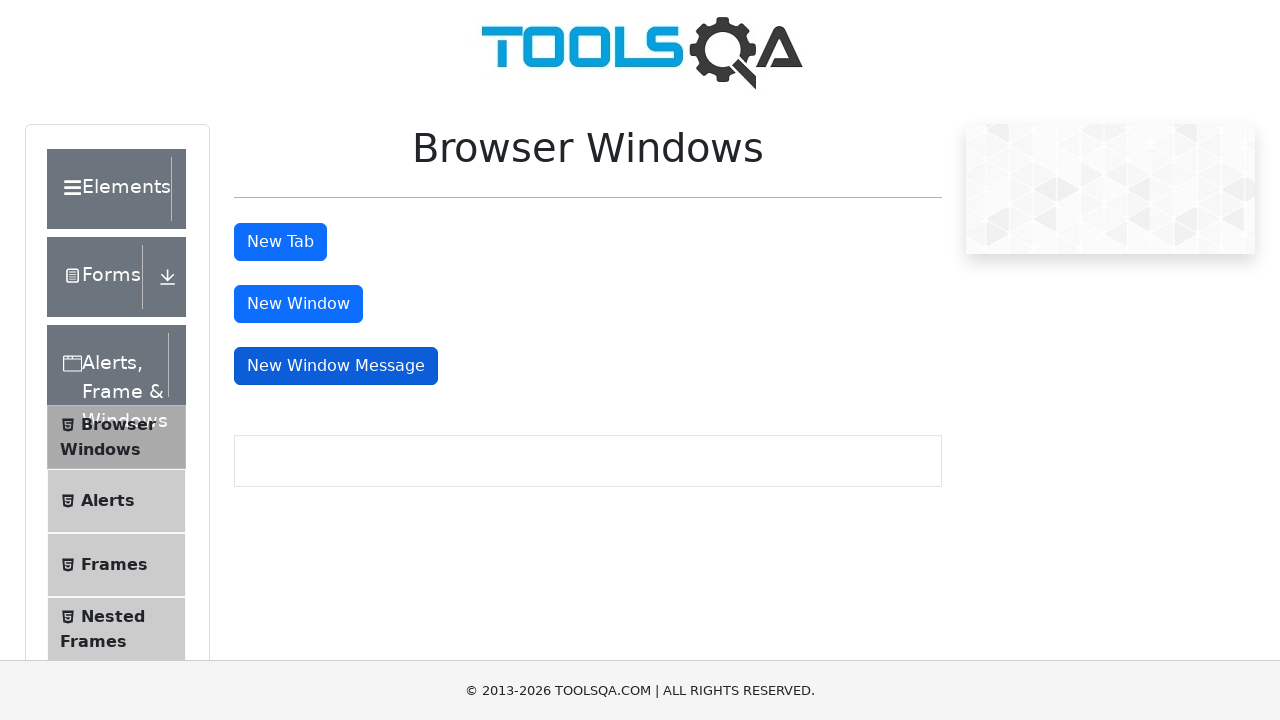